Tests dynamic content loading by clicking a start button and waiting for hidden content to become visible, then verifying the displayed text.

Starting URL: https://the-internet.herokuapp.com/dynamic_loading/1

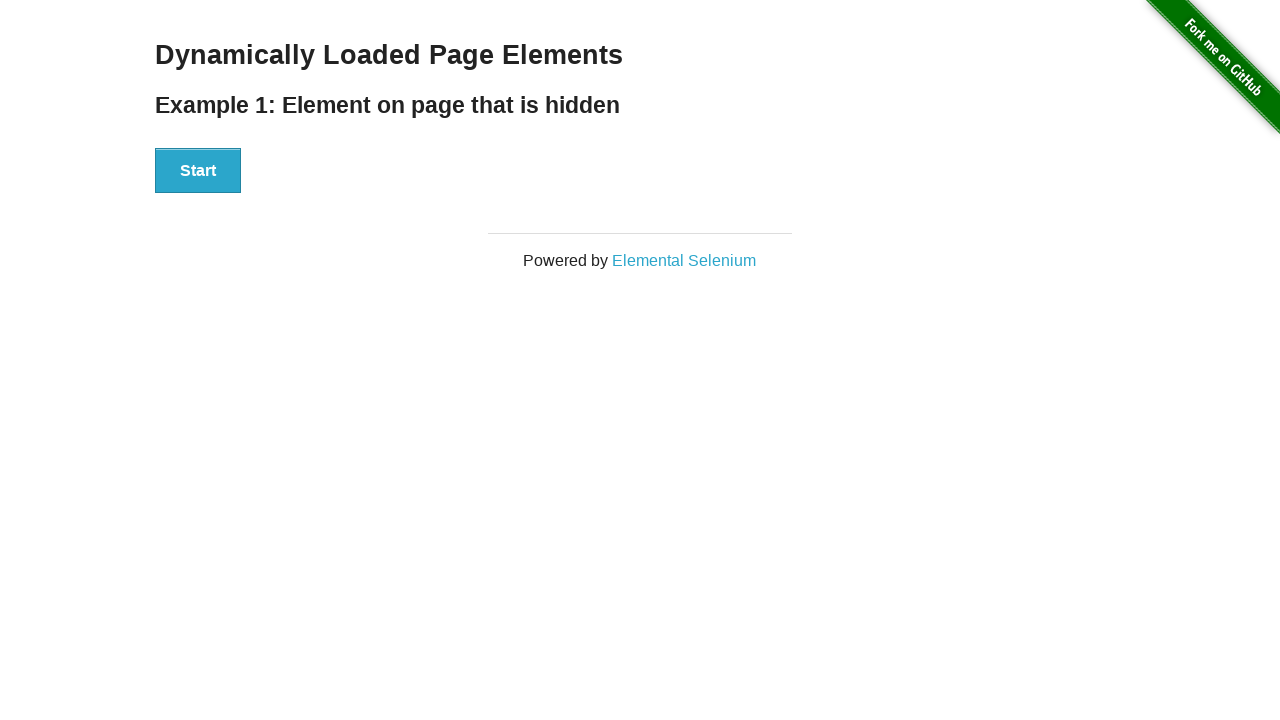

Clicked start button to trigger dynamic content loading at (198, 171) on div#start button
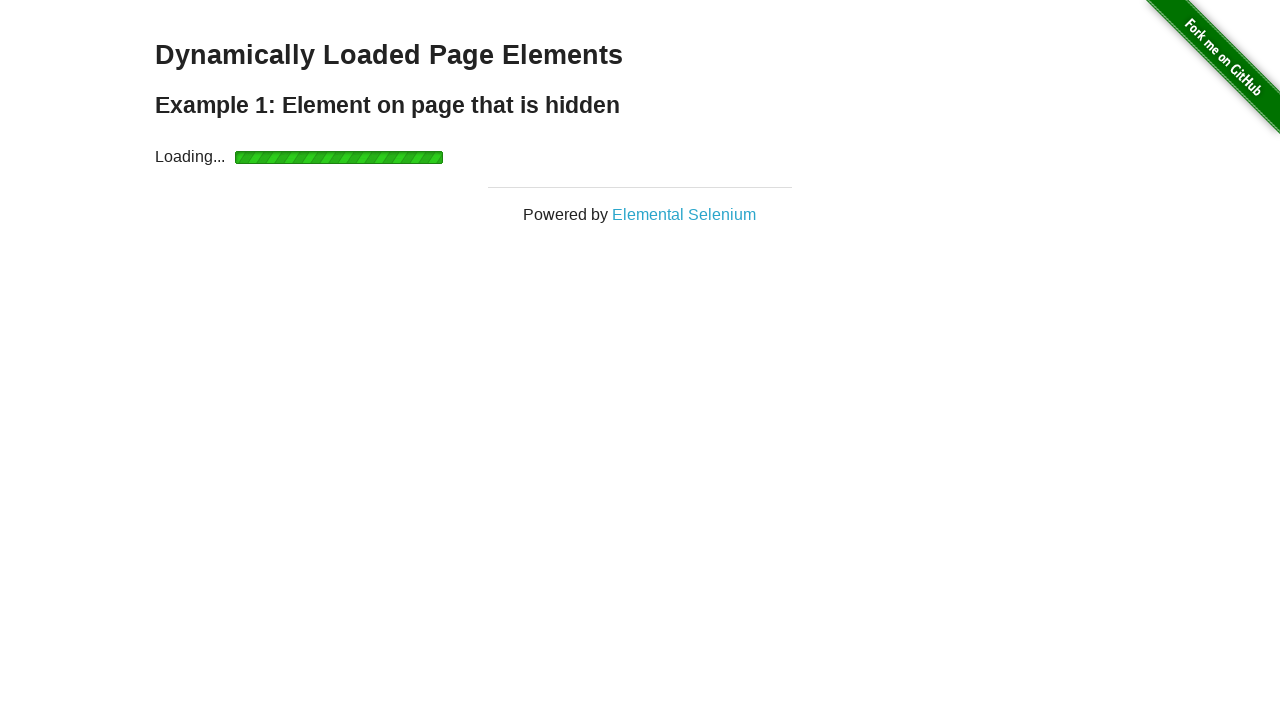

Waited for finish element (h4) to become visible
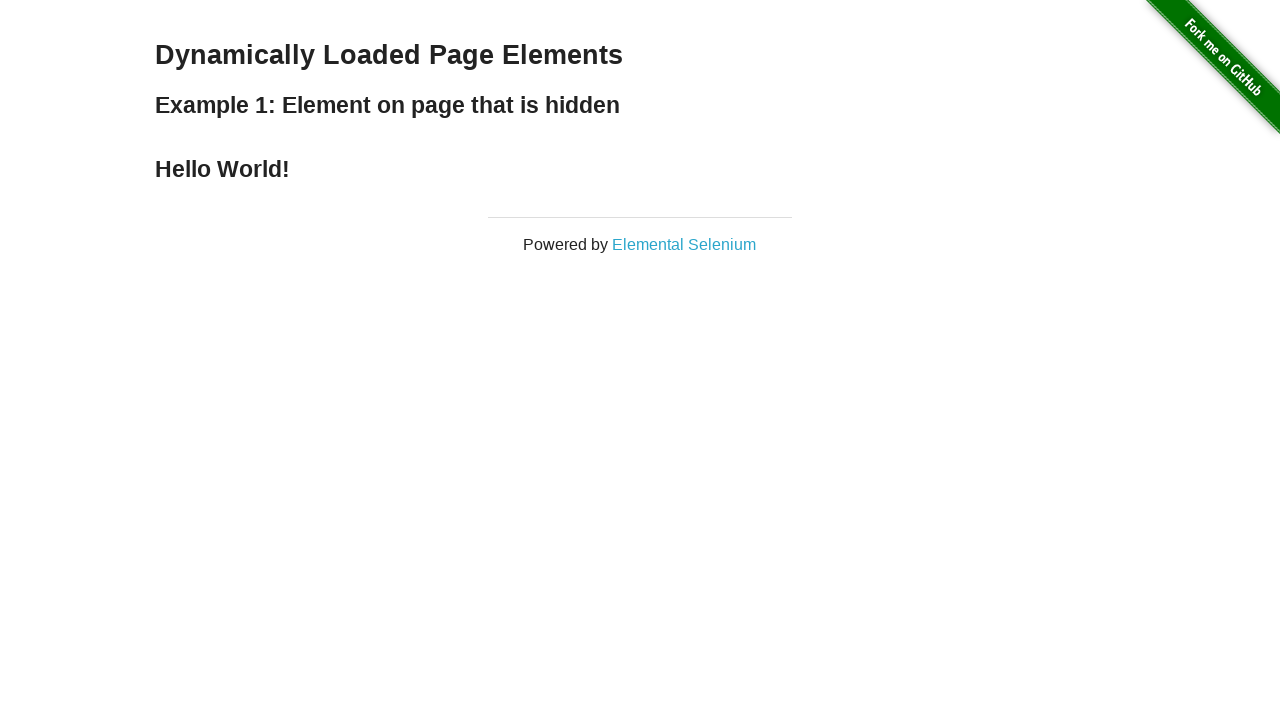

Retrieved finish text content: 'Hello World!'
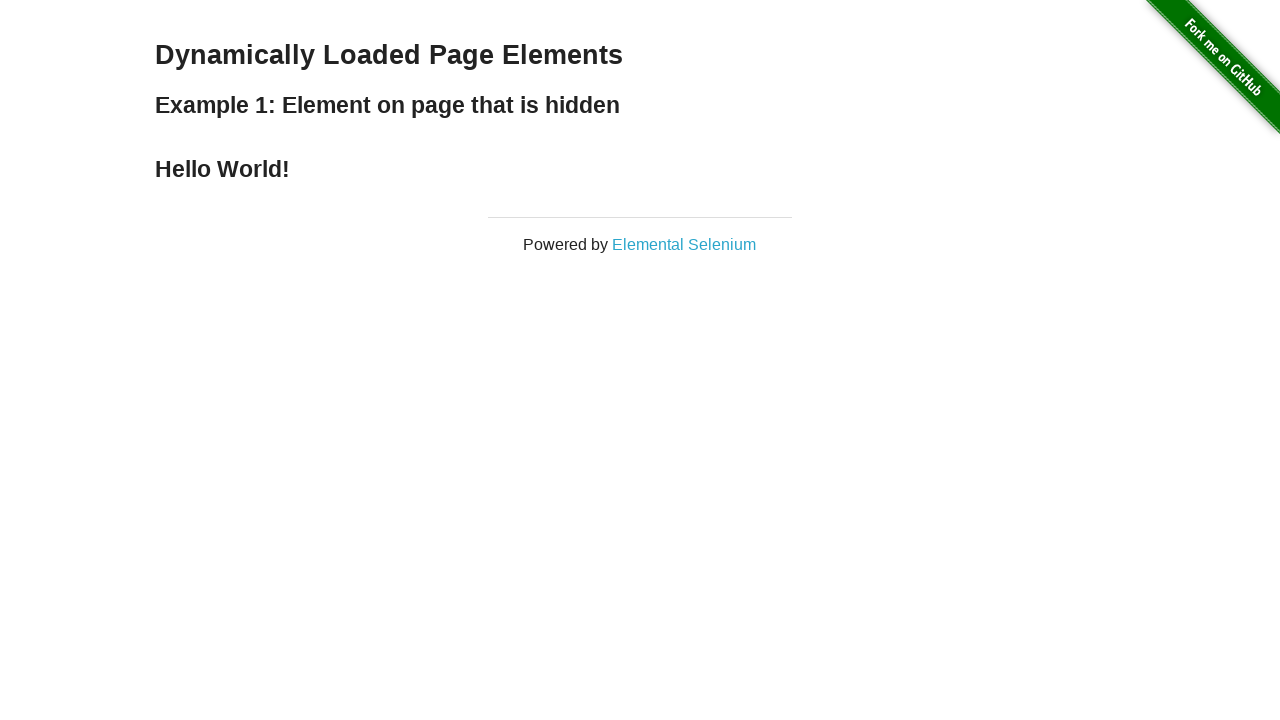

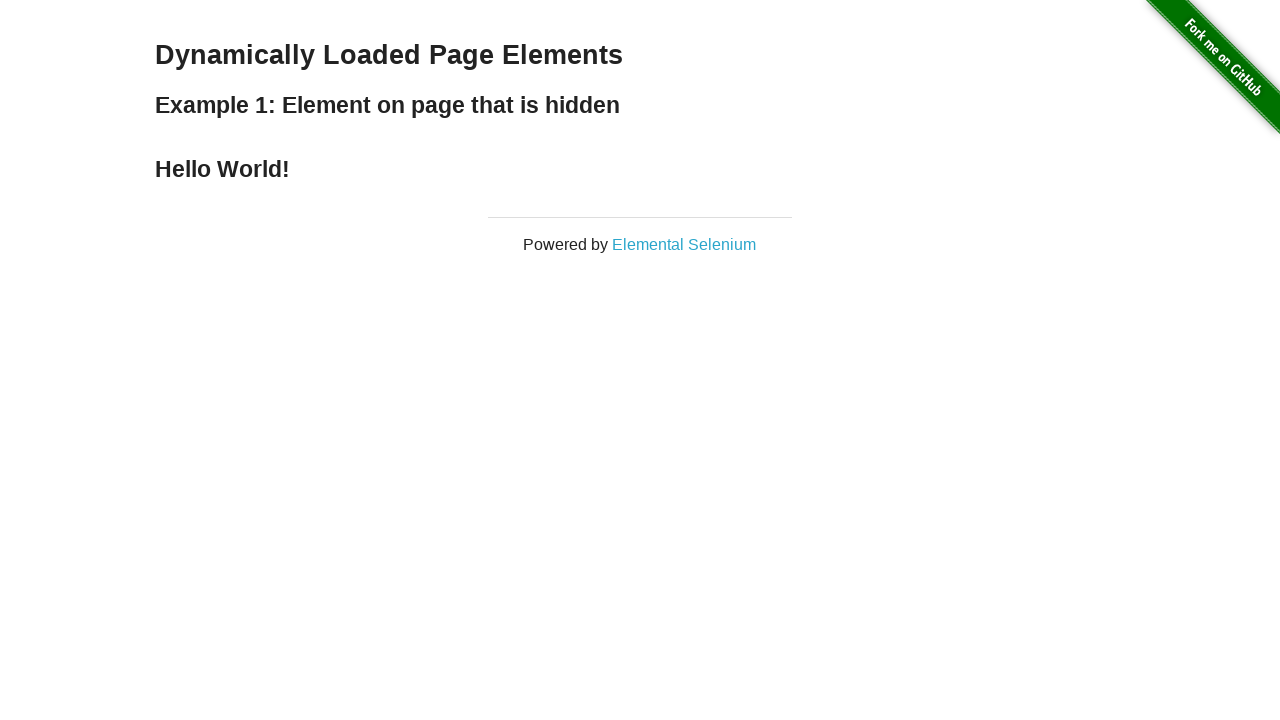